Tests that clicking the Email column header sorts the table alphabetically in ascending order.

Starting URL: http://the-internet.herokuapp.com/tables

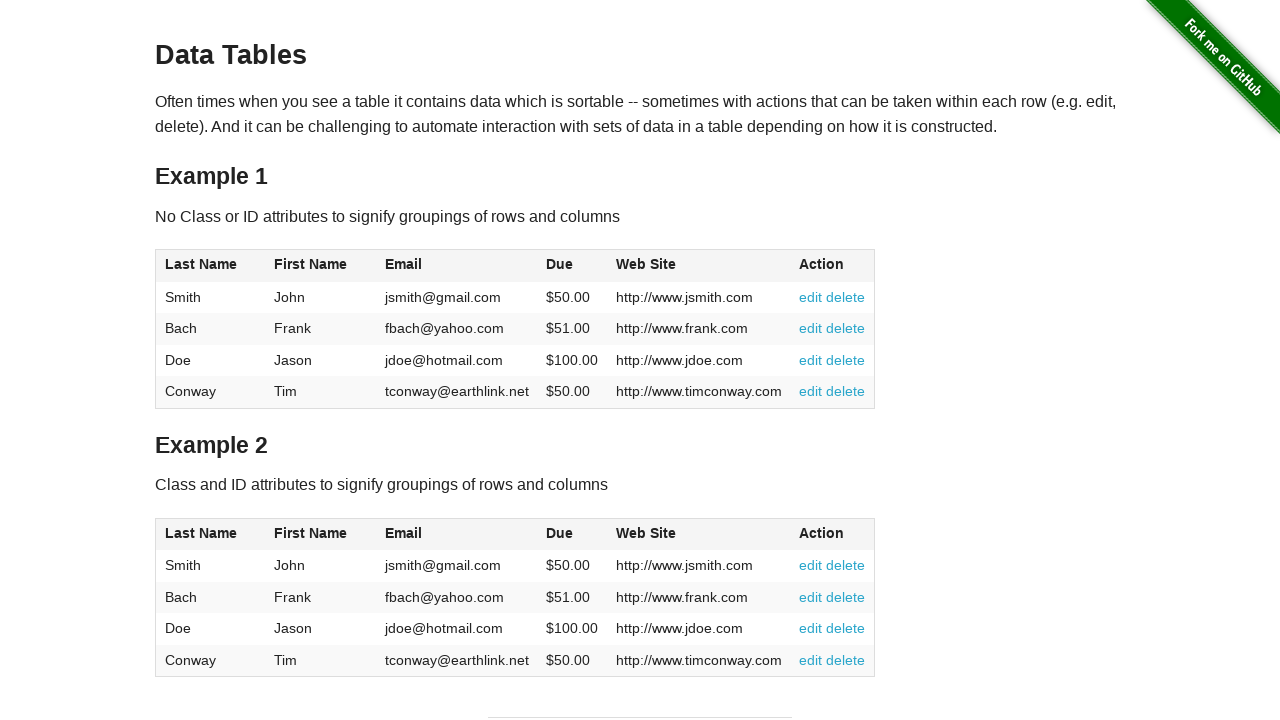

Clicked Email column header to sort table at (457, 266) on #table1 thead tr th:nth-of-type(3)
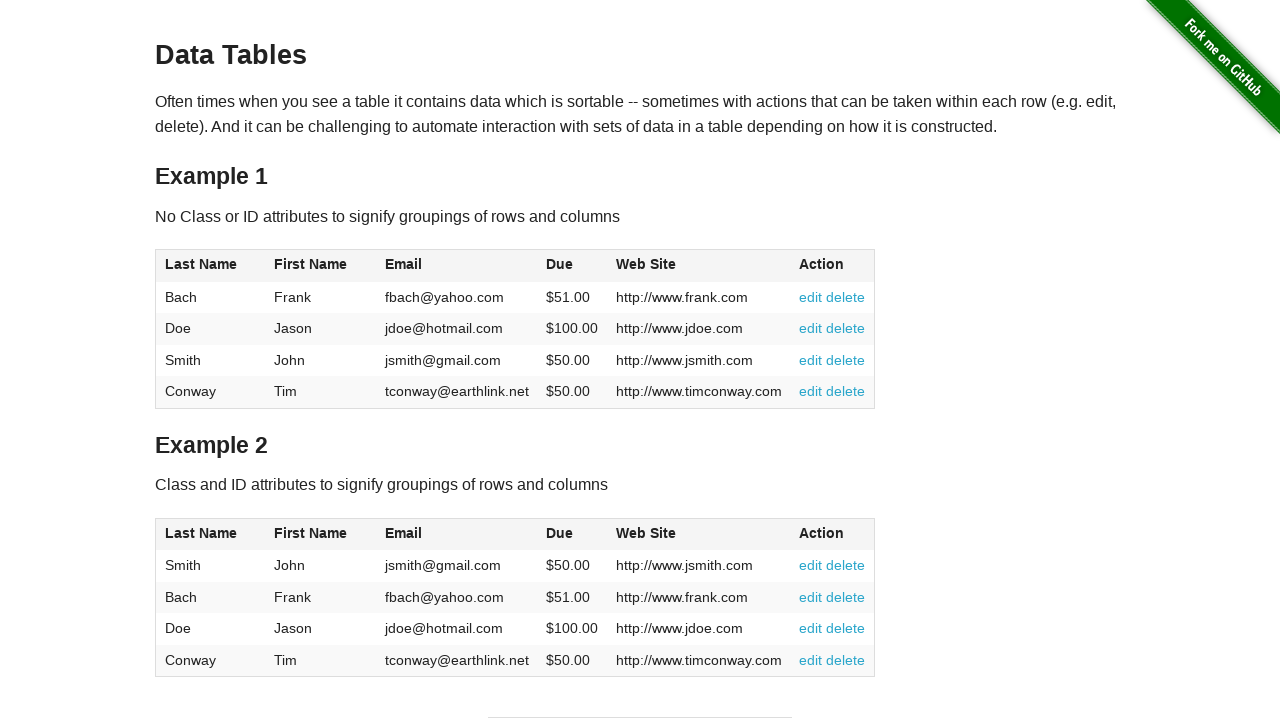

Email column elements loaded and ready
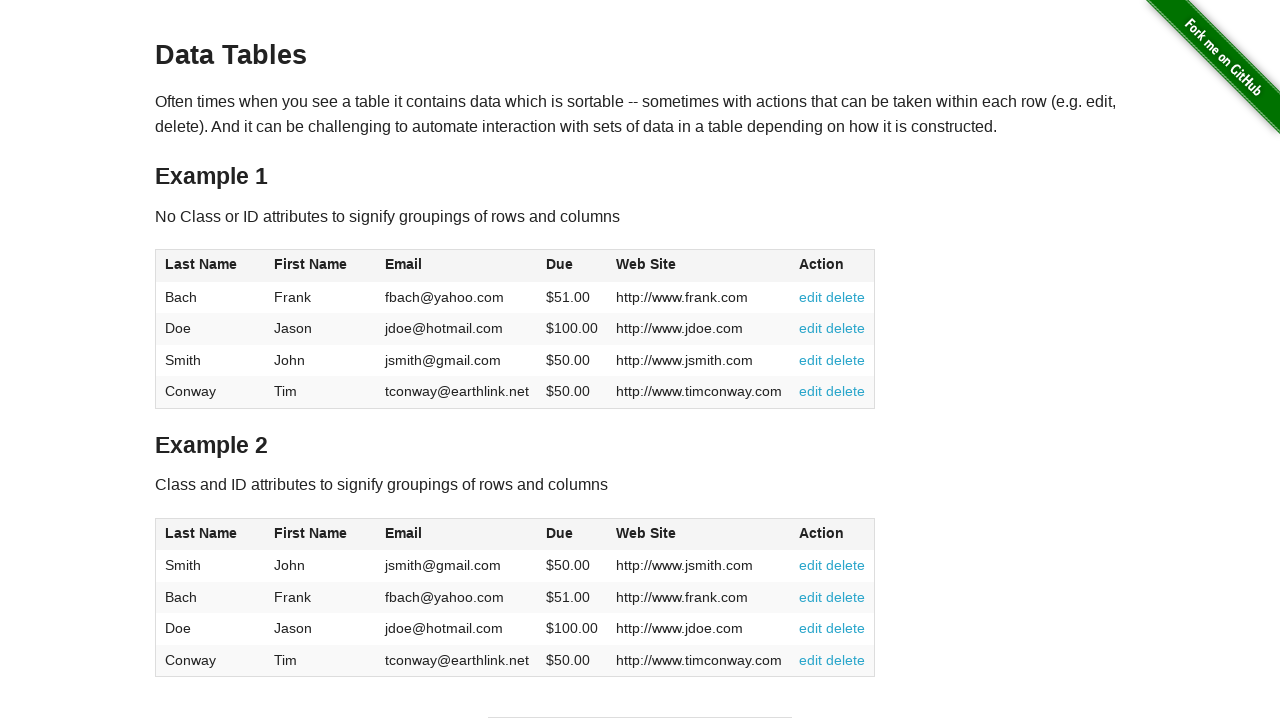

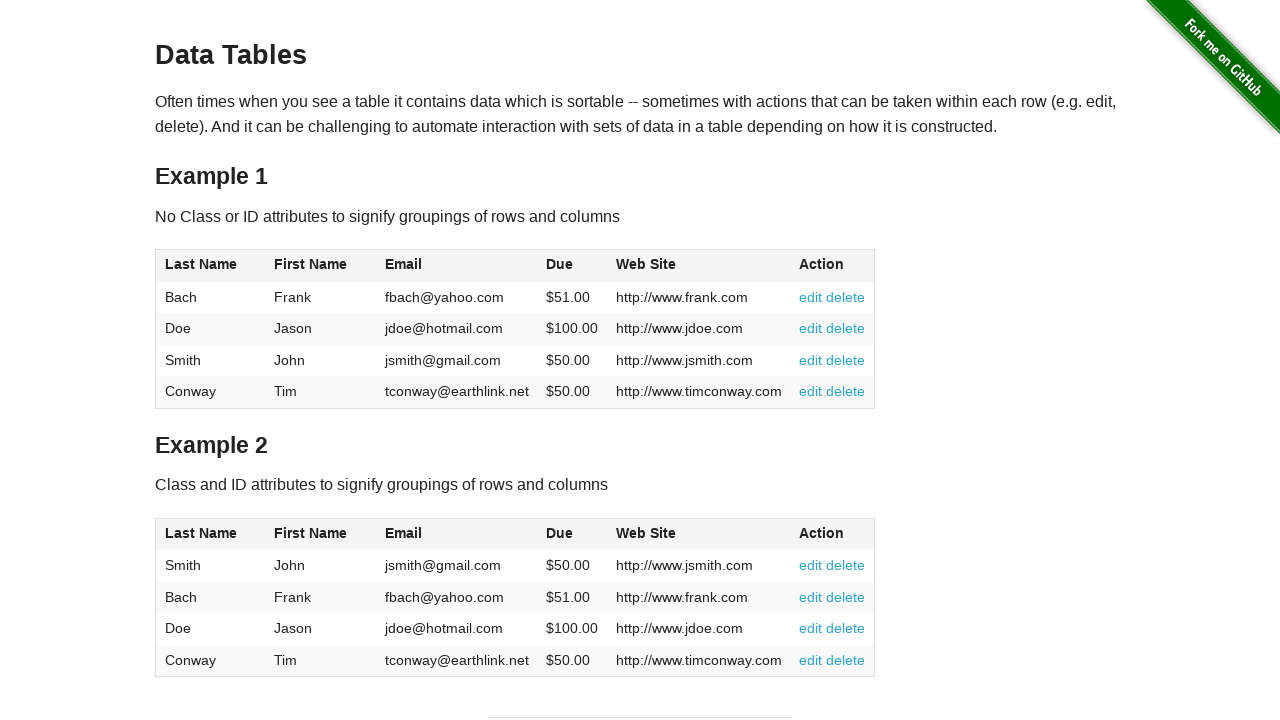